Tests that todo data persists after page reload

Starting URL: https://demo.playwright.dev/todomvc

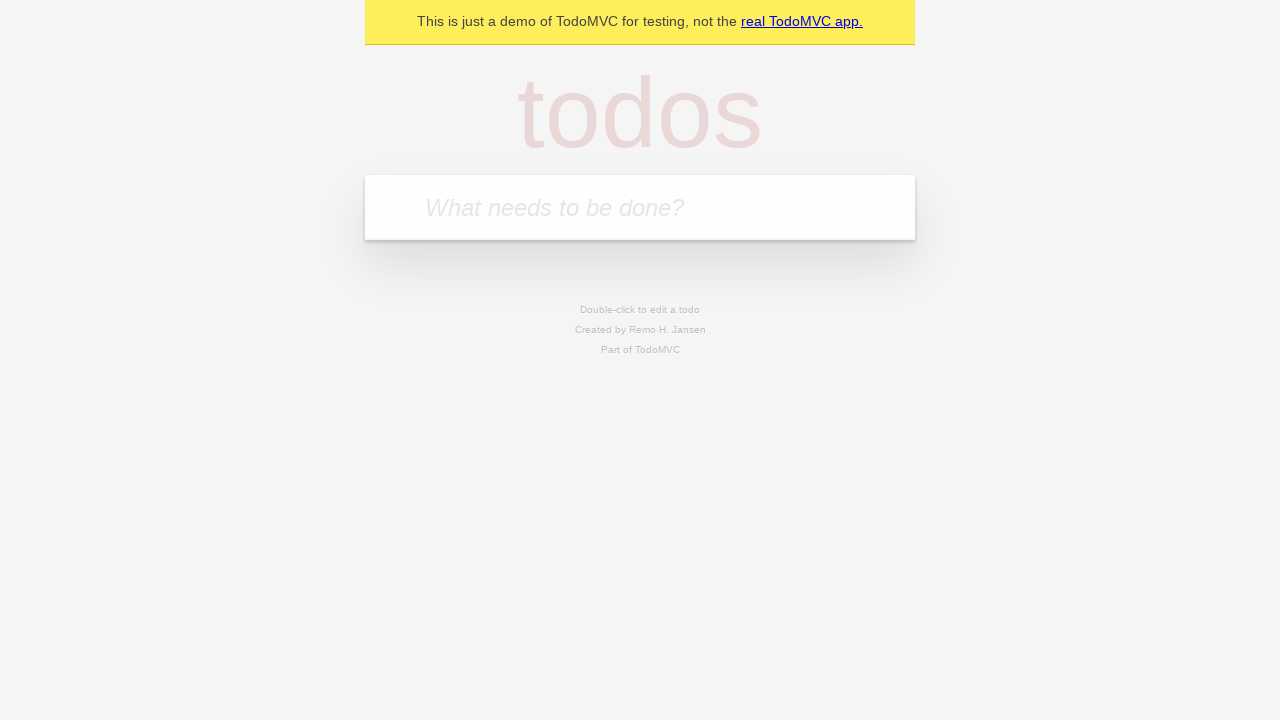

Filled todo input with 'buy some cheese' on internal:attr=[placeholder="What needs to be done?"i]
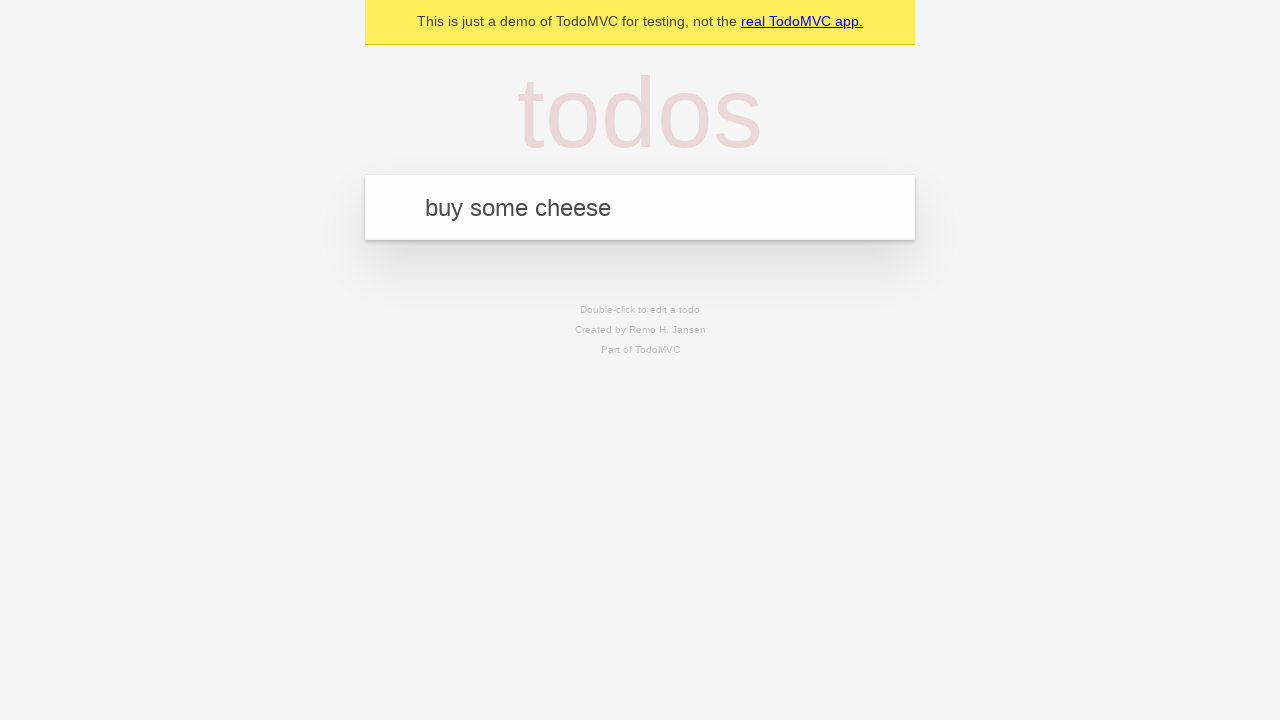

Pressed Enter to add first todo on internal:attr=[placeholder="What needs to be done?"i]
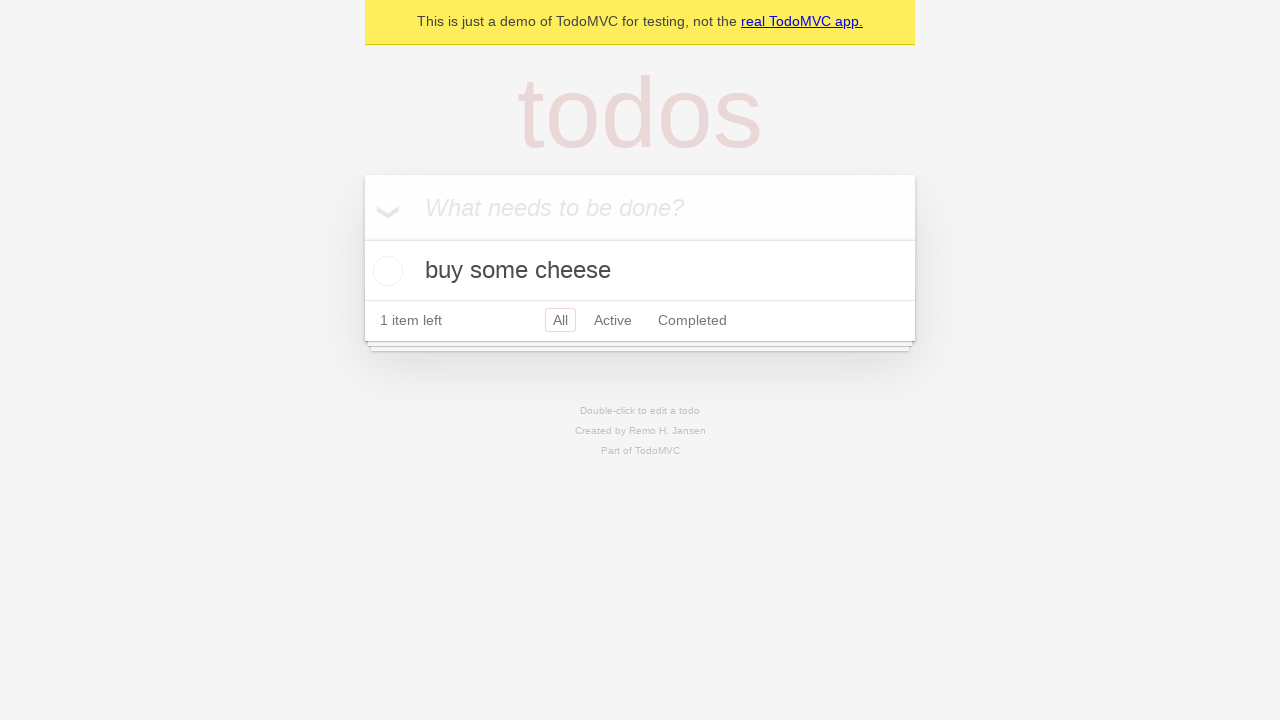

Filled todo input with 'feed the cat' on internal:attr=[placeholder="What needs to be done?"i]
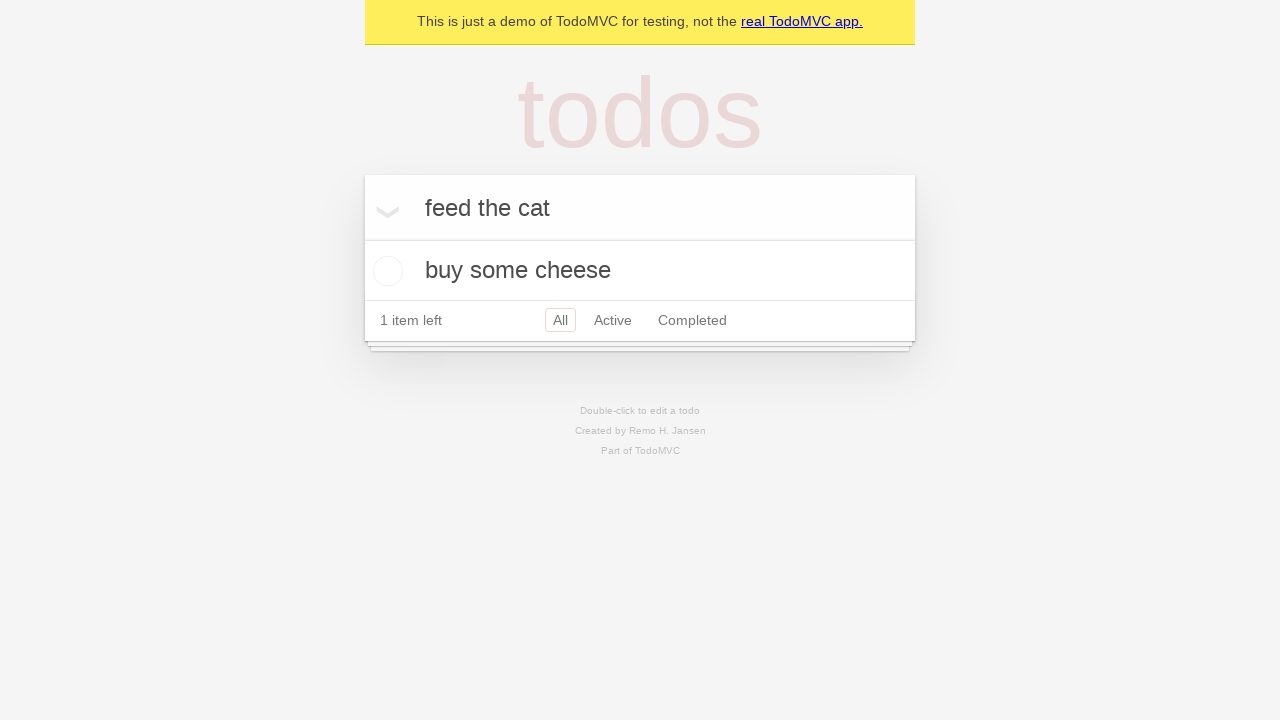

Pressed Enter to add second todo on internal:attr=[placeholder="What needs to be done?"i]
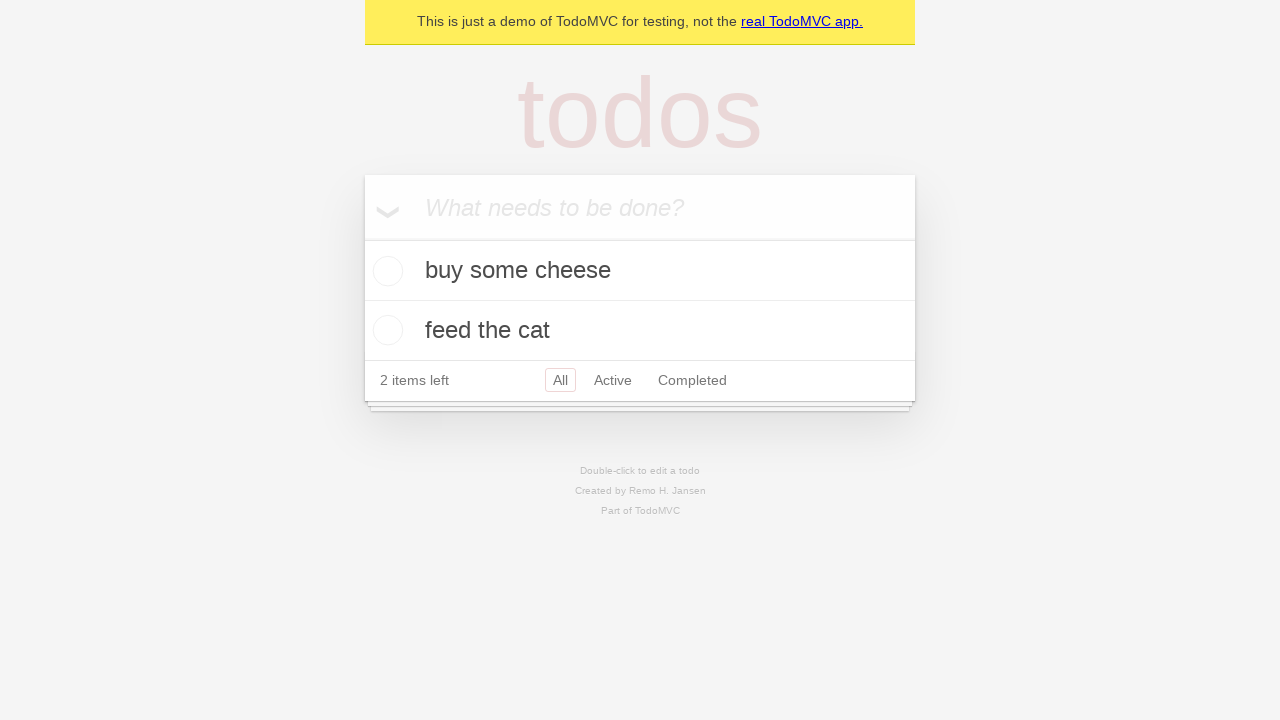

Located all todo items
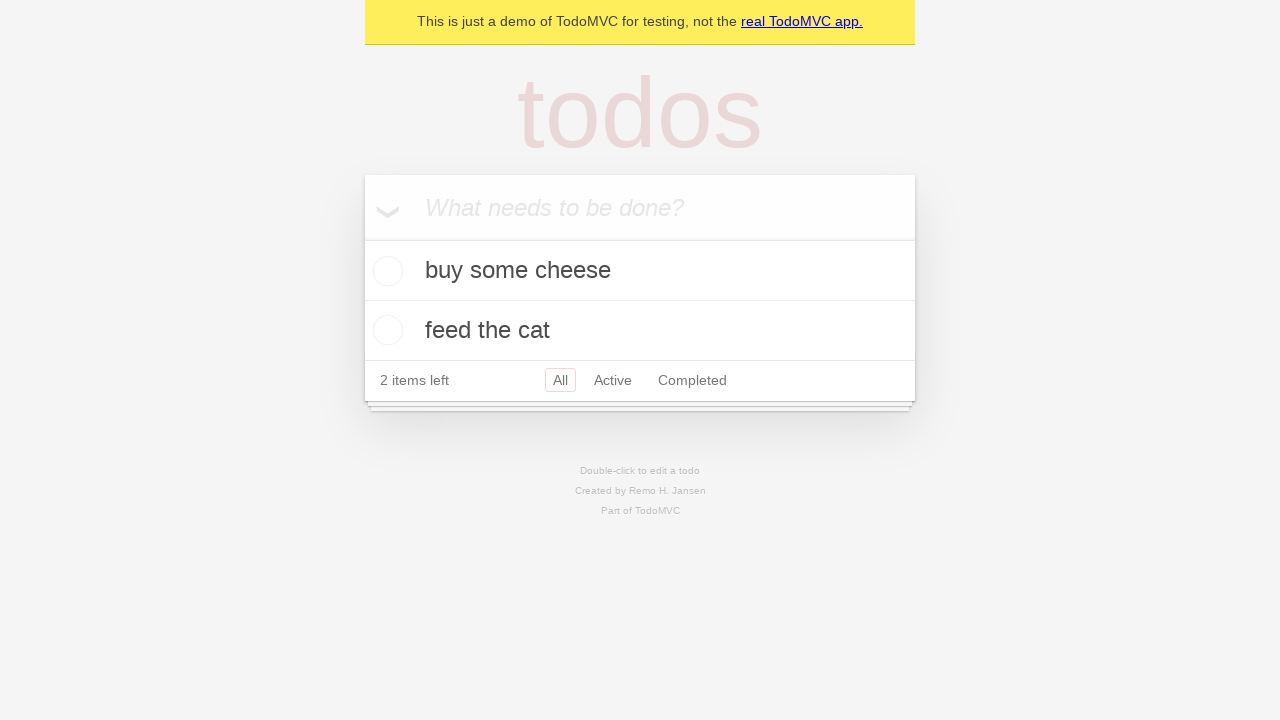

Located checkbox for first todo
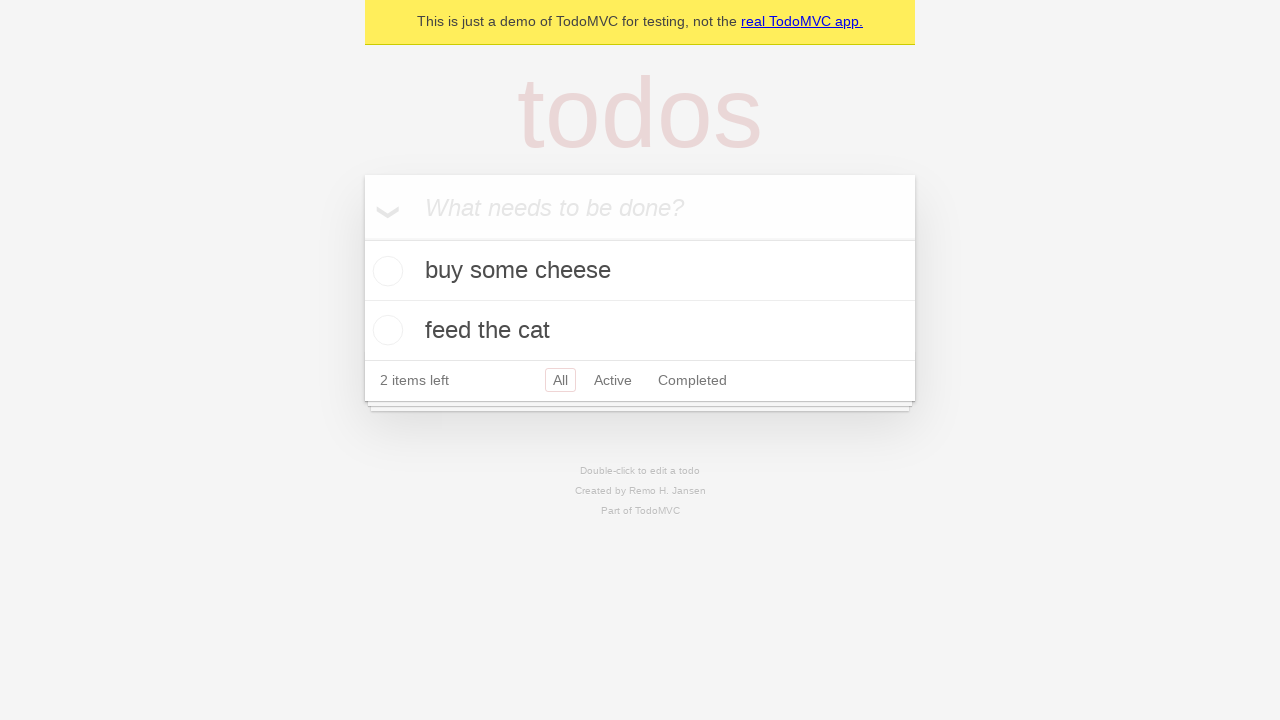

Checked the first todo item at (385, 271) on internal:testid=[data-testid="todo-item"s] >> nth=0 >> internal:role=checkbox
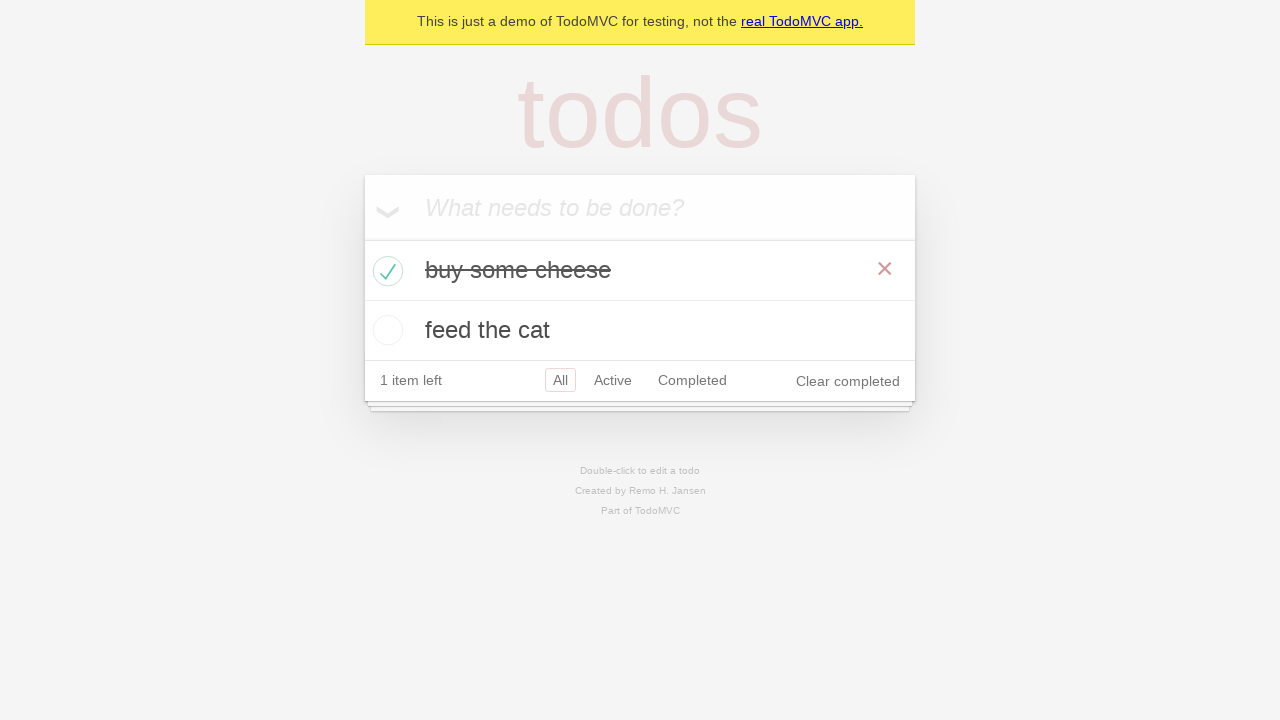

Reloaded the page to test data persistence
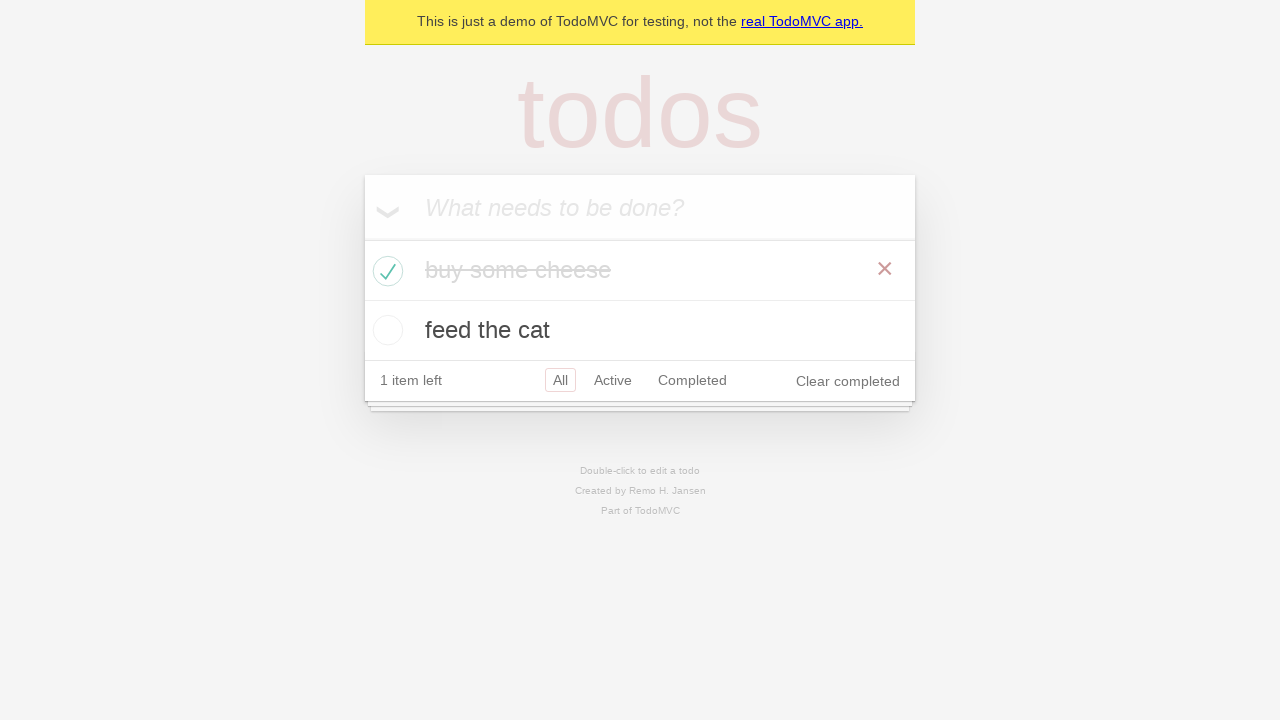

Todo items loaded after page reload
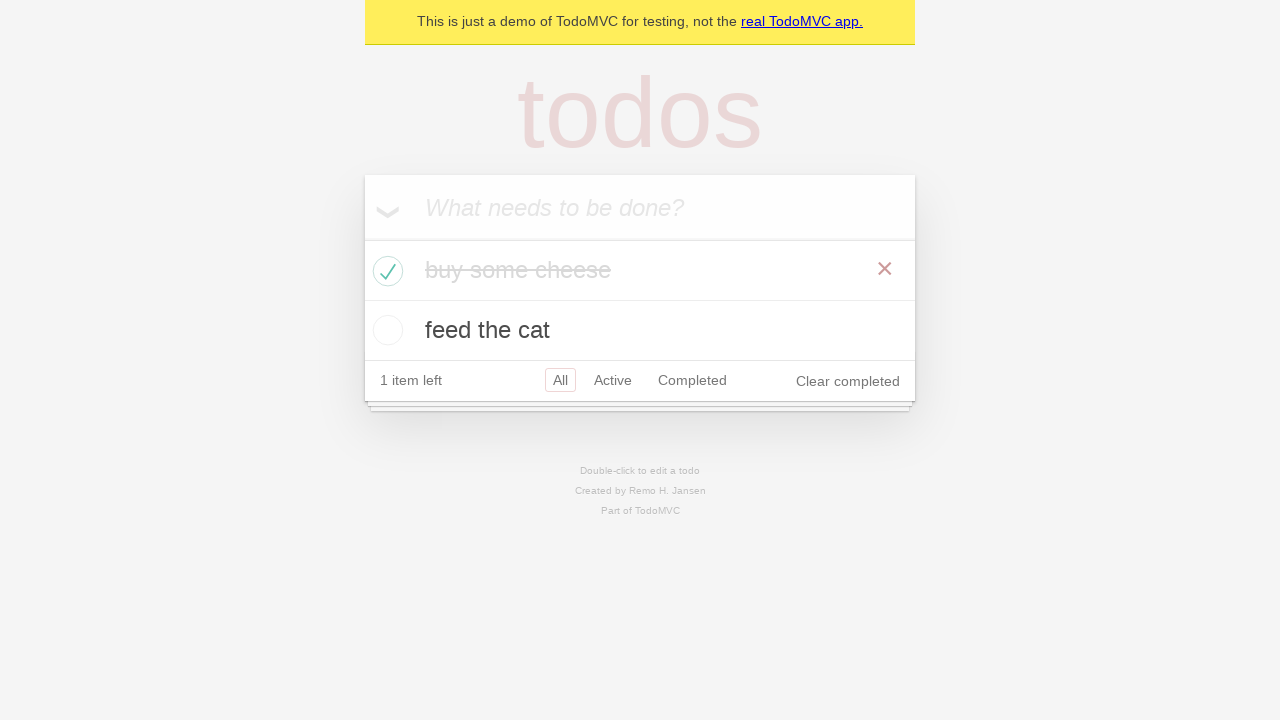

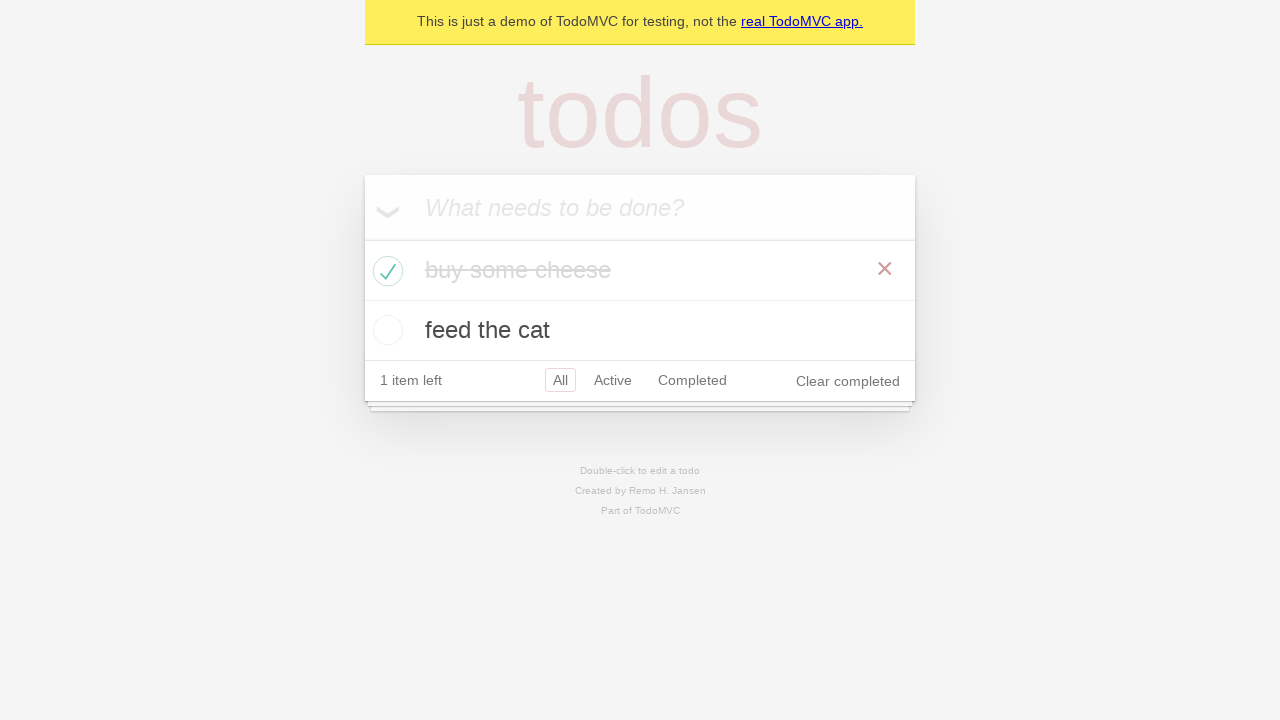